Tests banking transactions by logging in as a customer, selecting an account, making a deposit, and verifying the transaction appears in the transaction list

Starting URL: https://www.globalsqa.com/angularJs-protractor/BankingProject/#/login

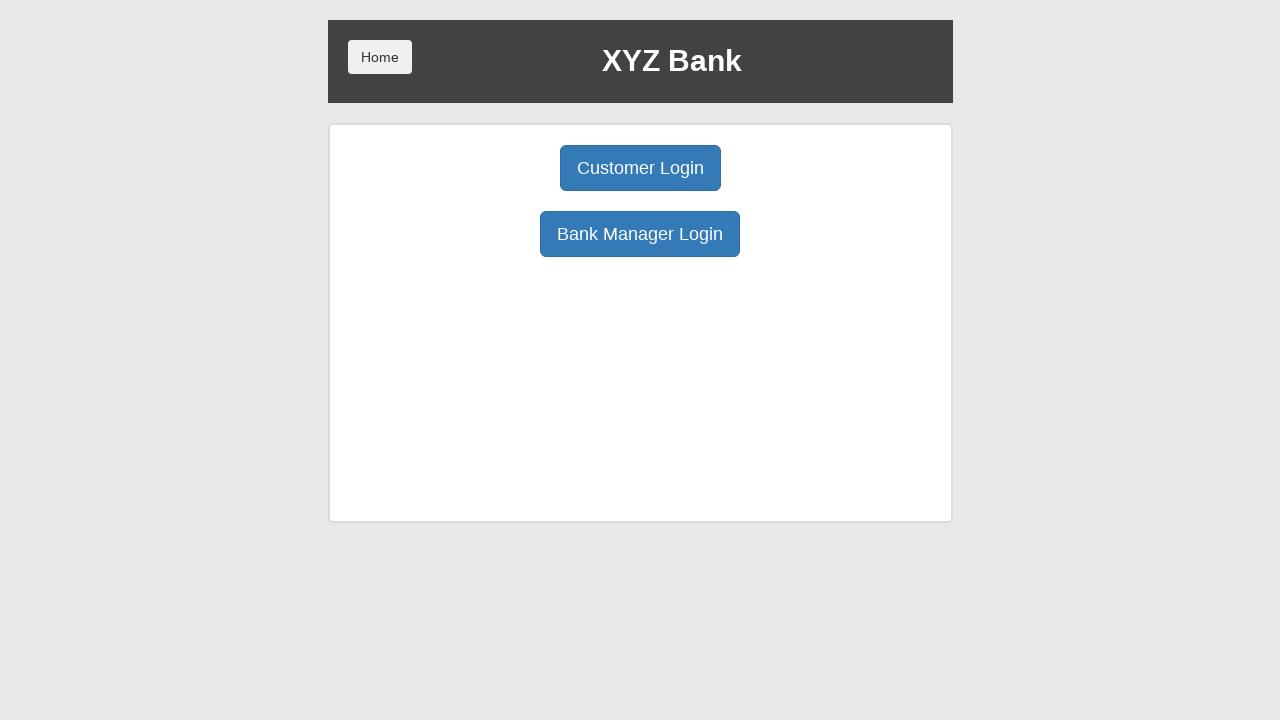

Clicked Customer Login button at (640, 168) on .btn-lg:has-text('Customer Login')
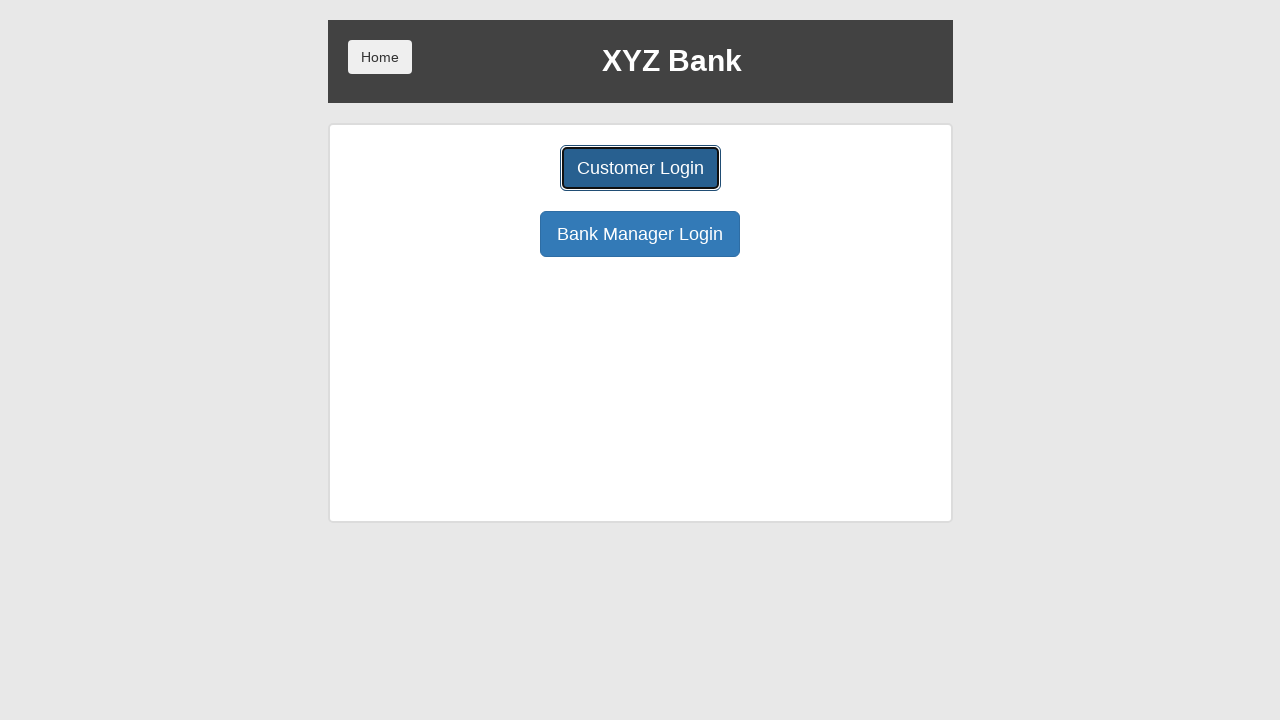

Clicked user select dropdown at (640, 187) on #userSelect
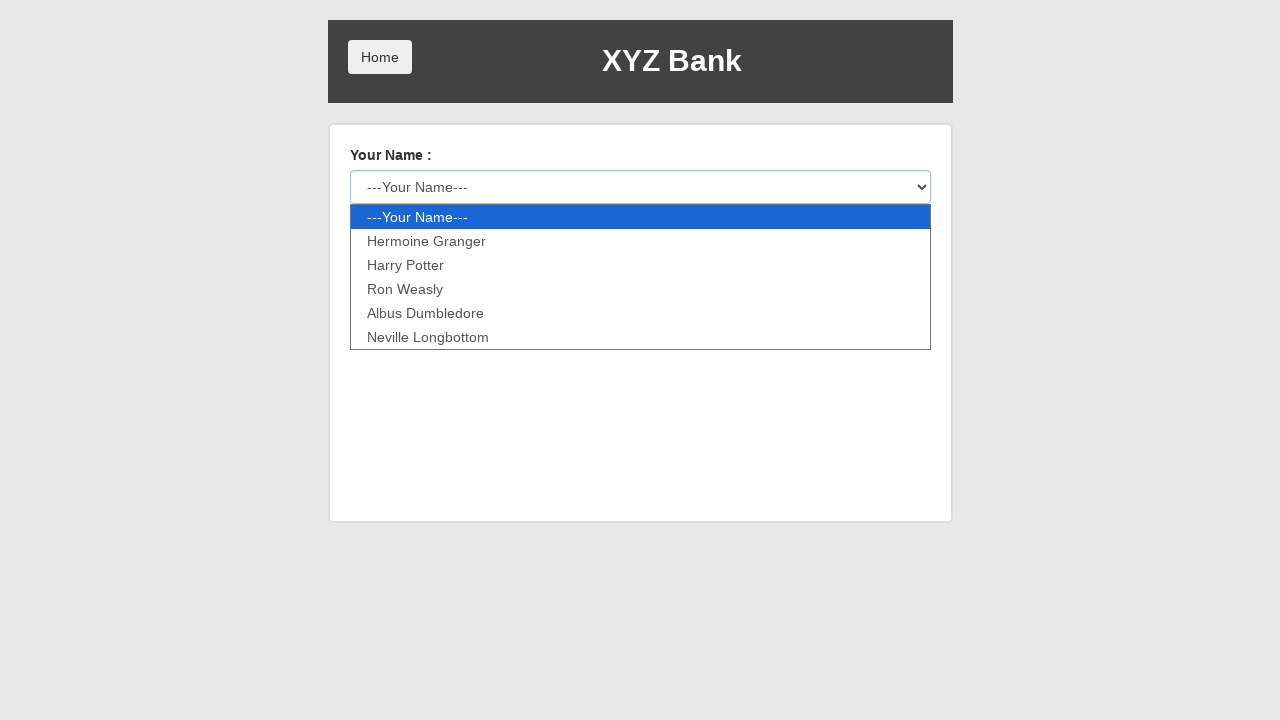

Selected Harry Potter from user dropdown on #userSelect
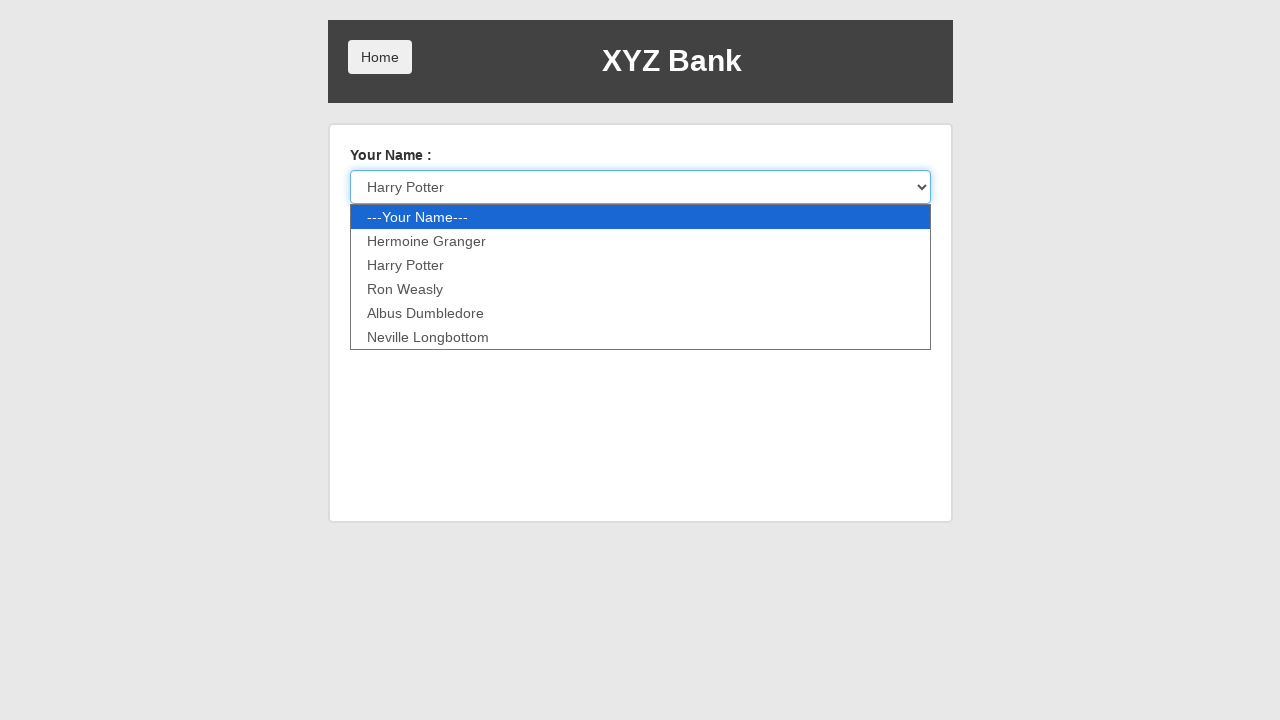

Clicked submit button to login at (380, 236) on [type='submit']
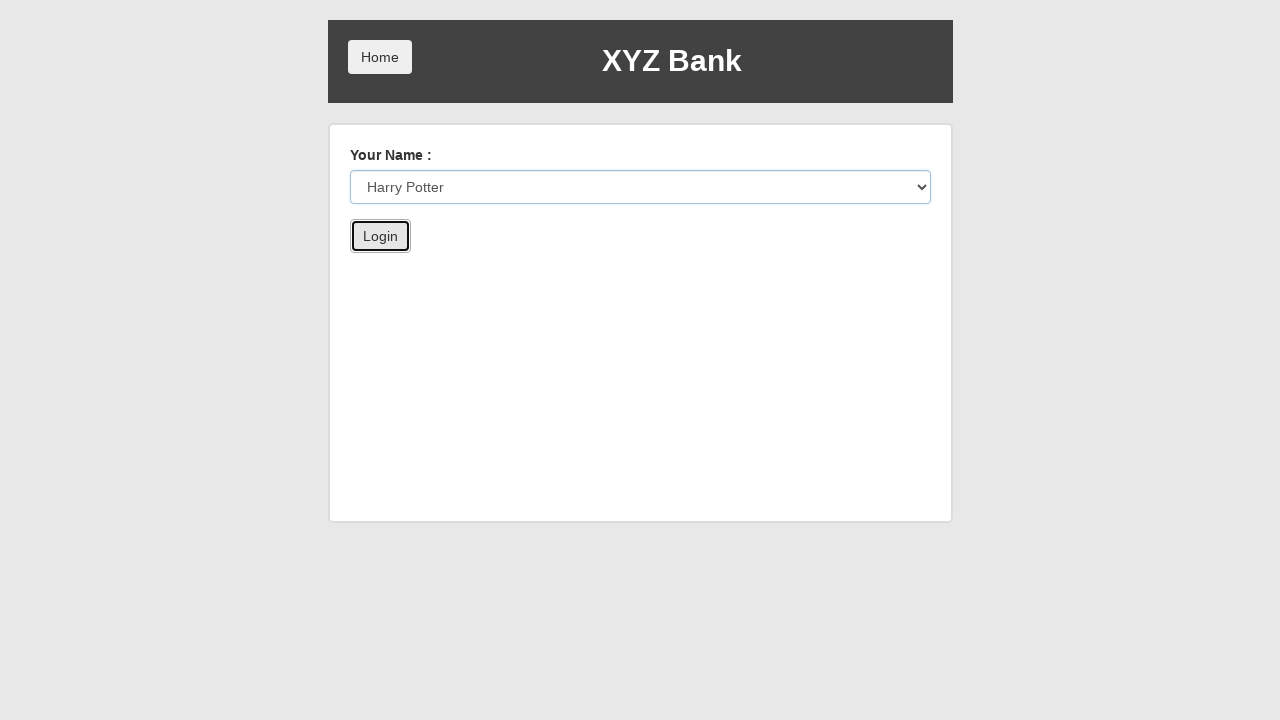

Selected account 1006 from account dropdown on #accountSelect
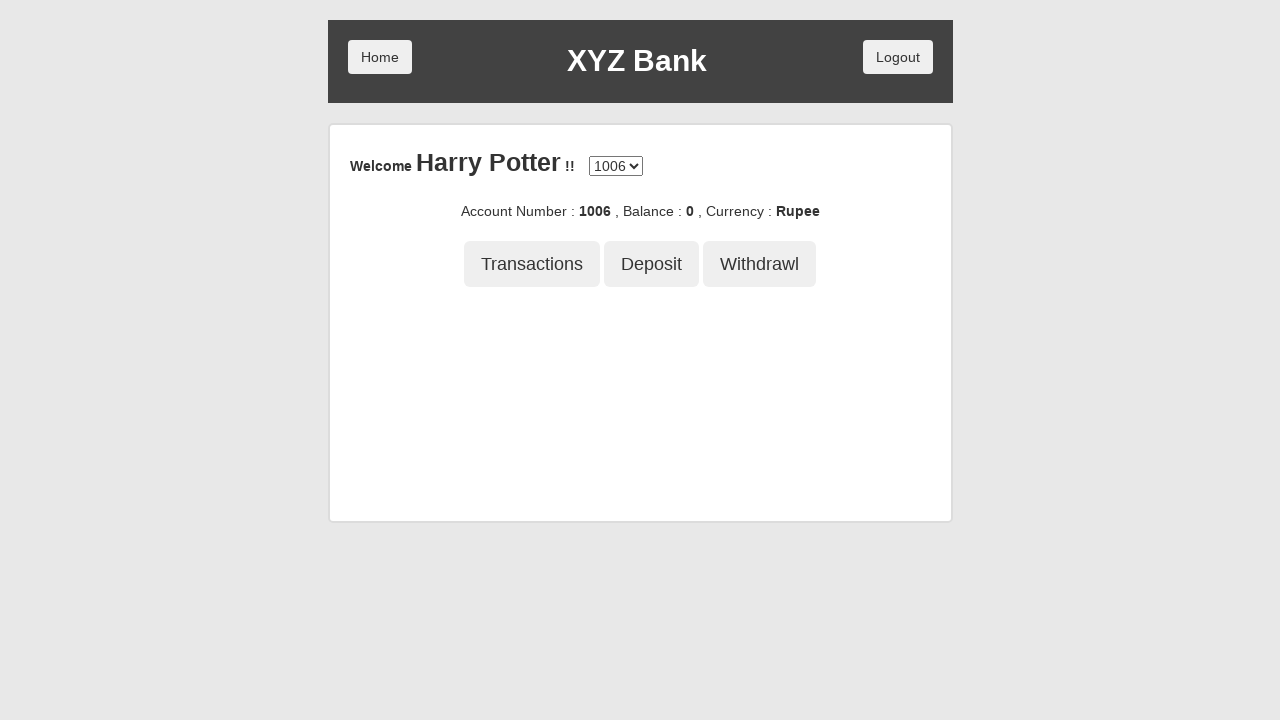

Clicked deposit button at (652, 264) on [ng-click='deposit()']
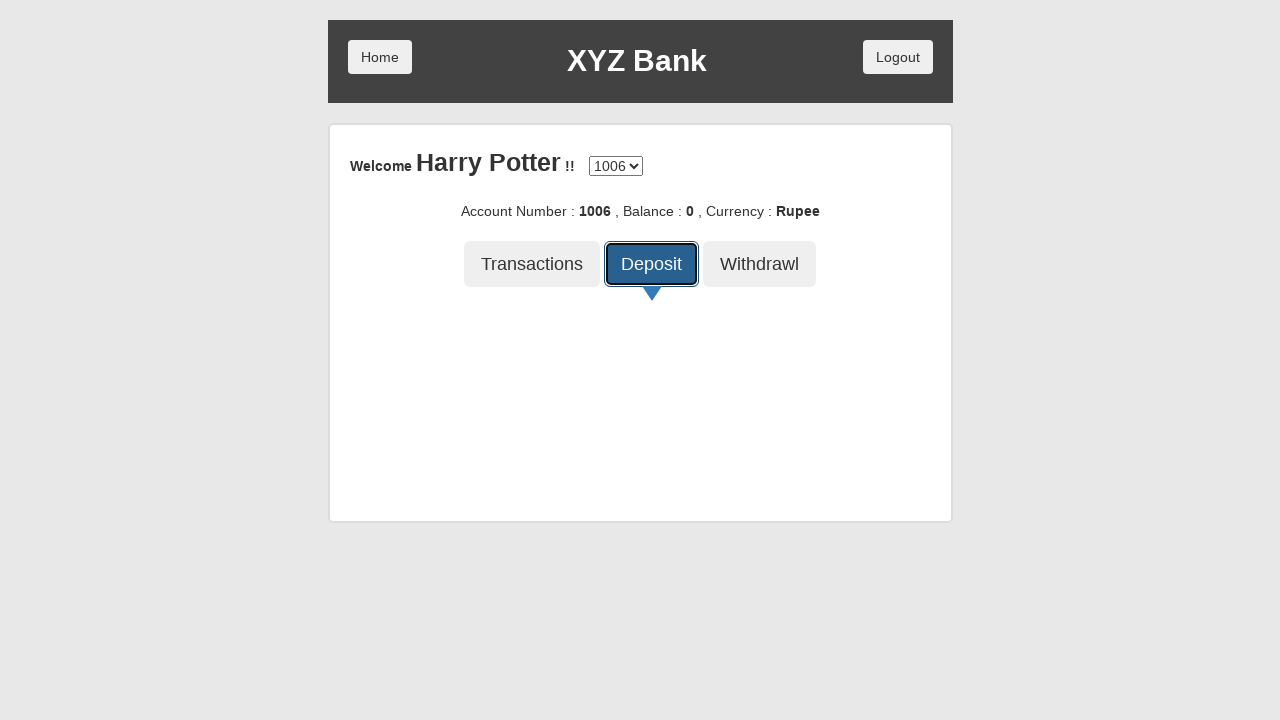

Entered deposit amount of 5000 on [type='number']
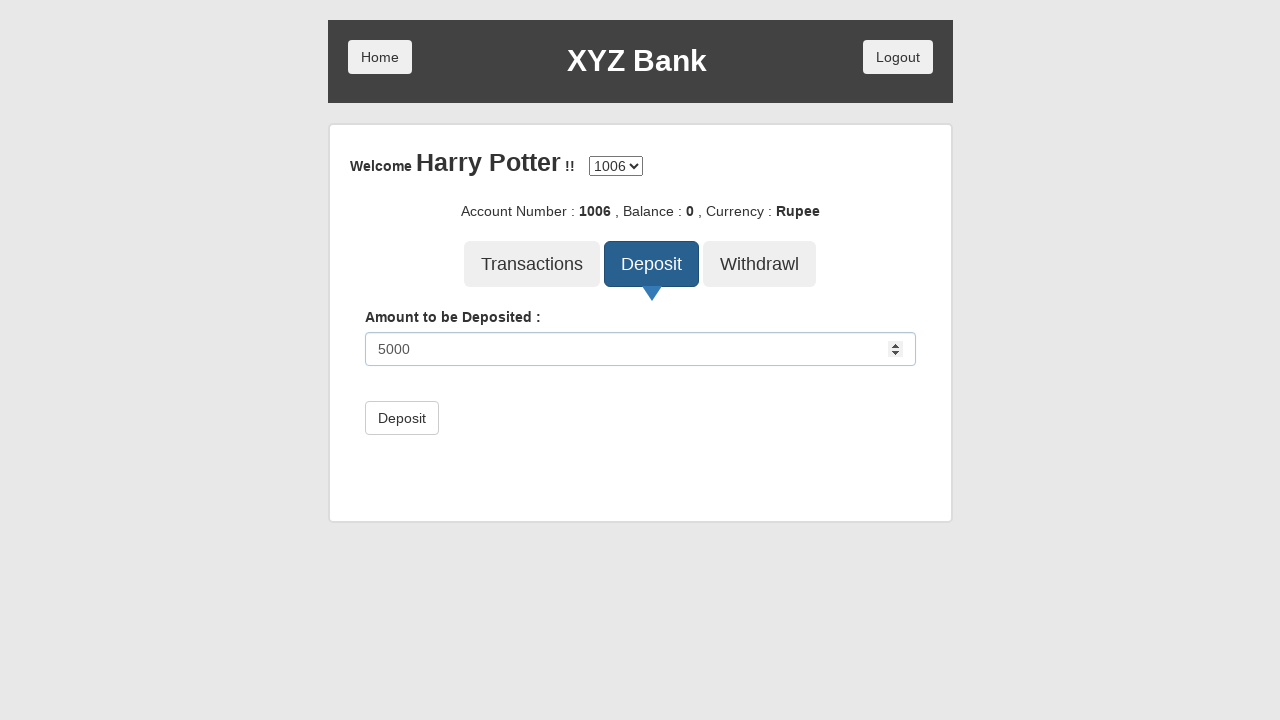

Clicked submit button to process deposit at (402, 418) on [type='submit']
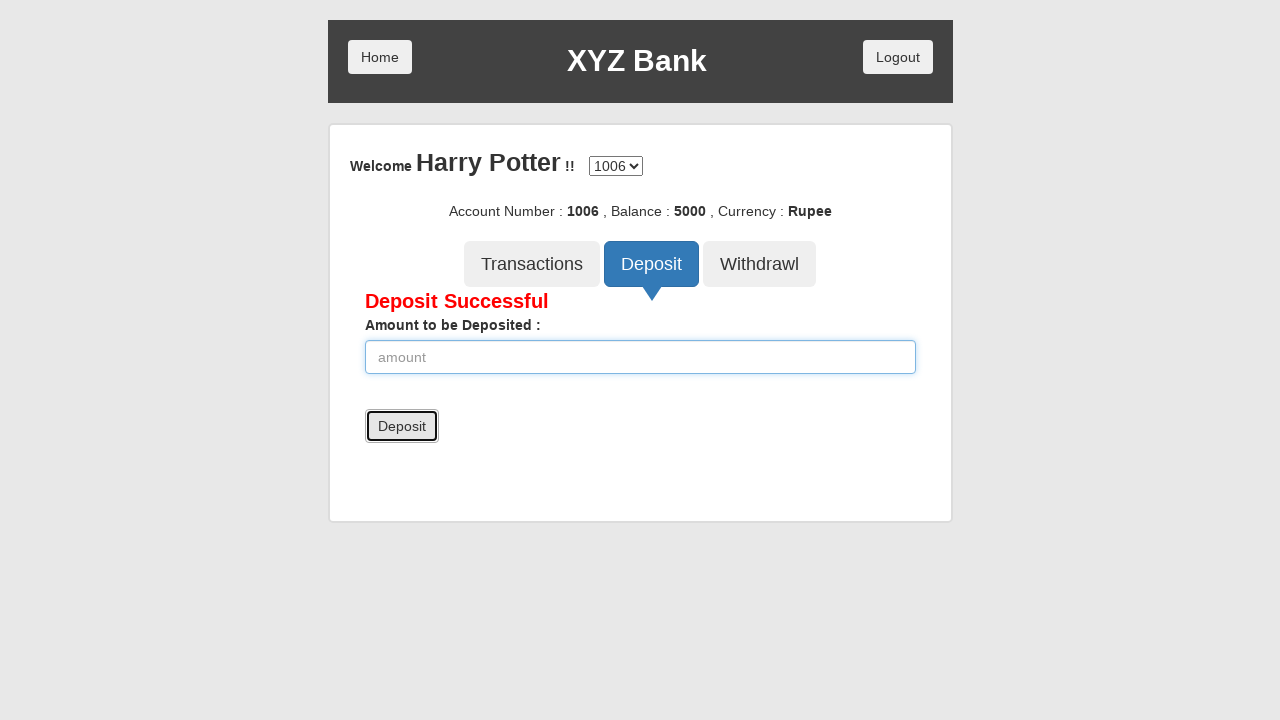

Waited 2 seconds for transaction to process
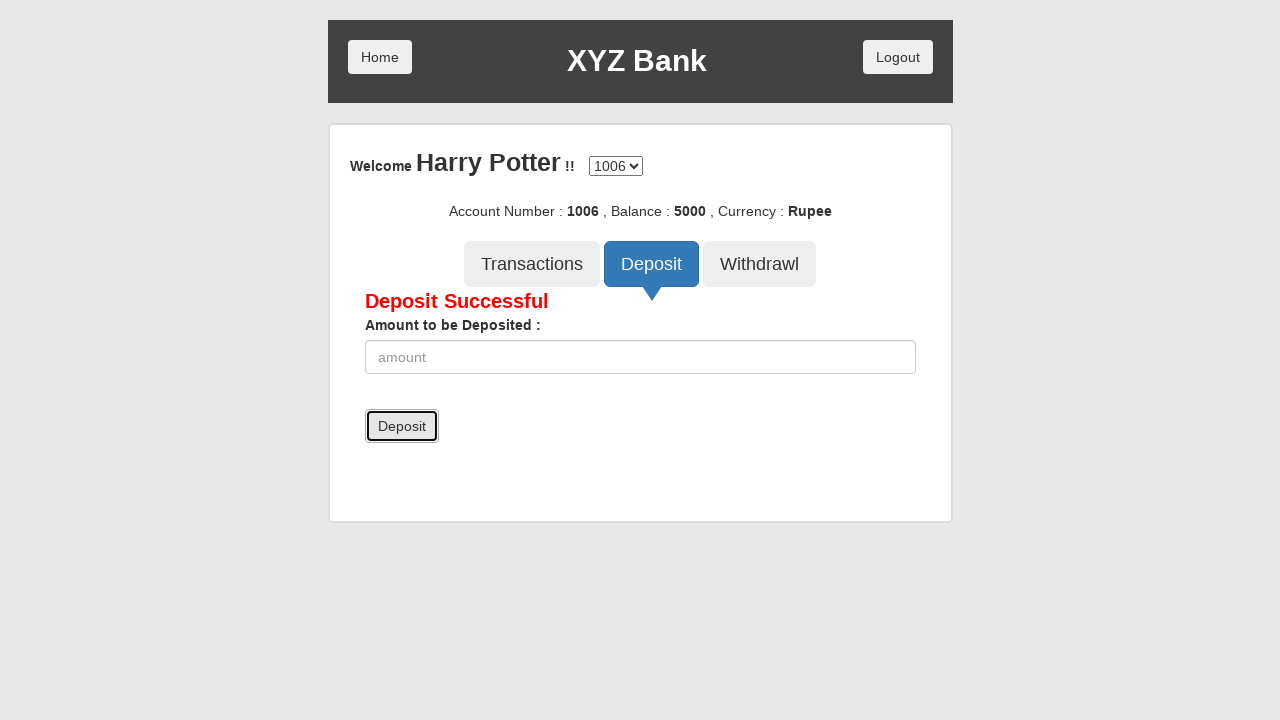

Clicked transactions button to view transaction history at (532, 264) on [ng-click='transactions()']
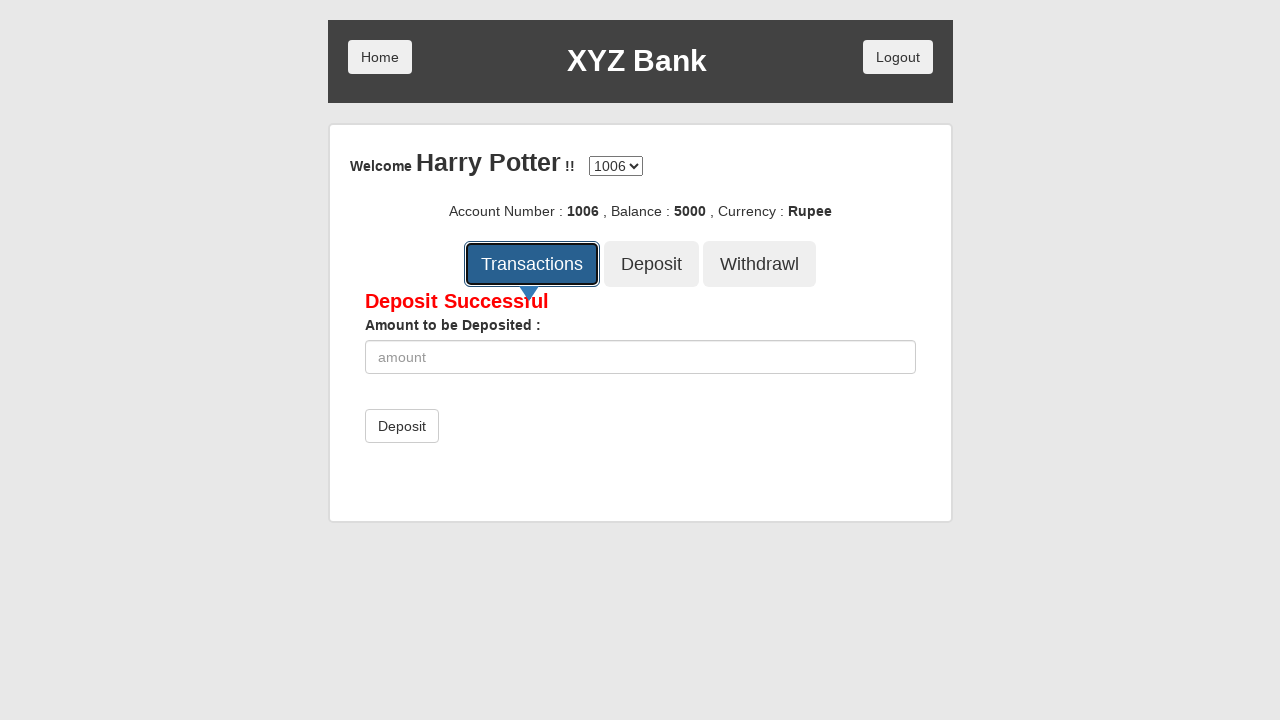

Verified that deposit of 5000 appears in transaction table
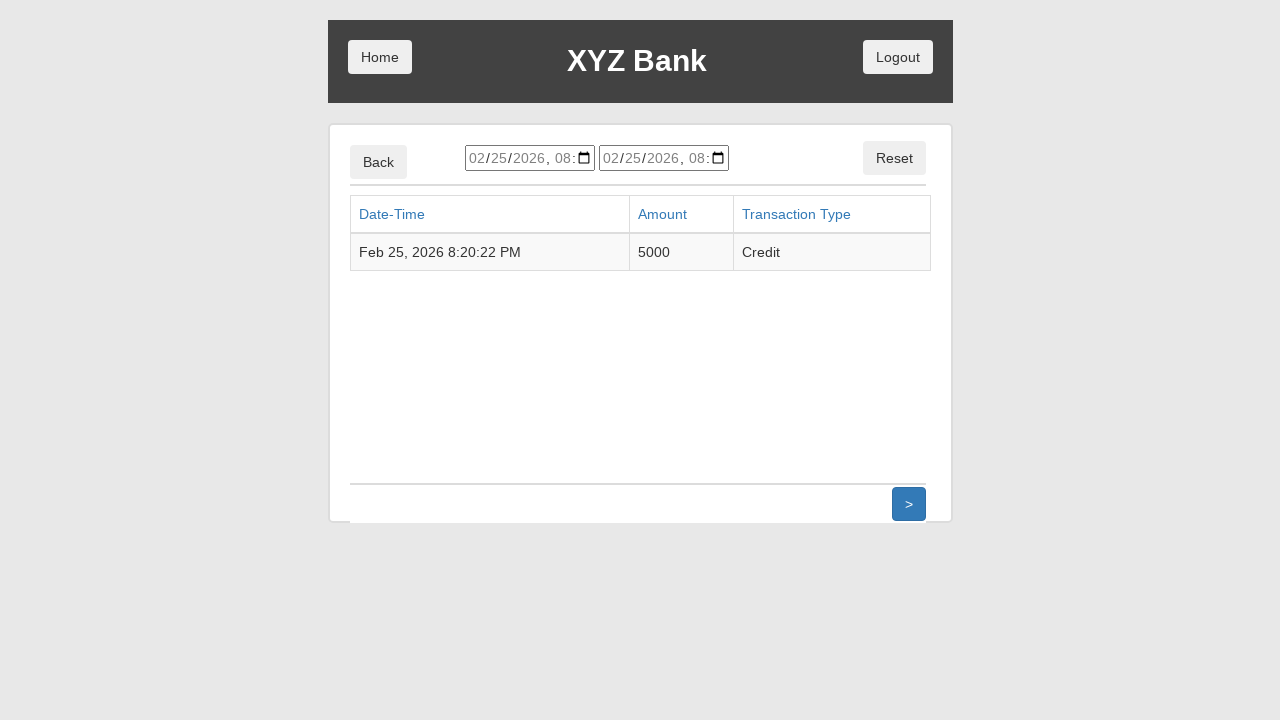

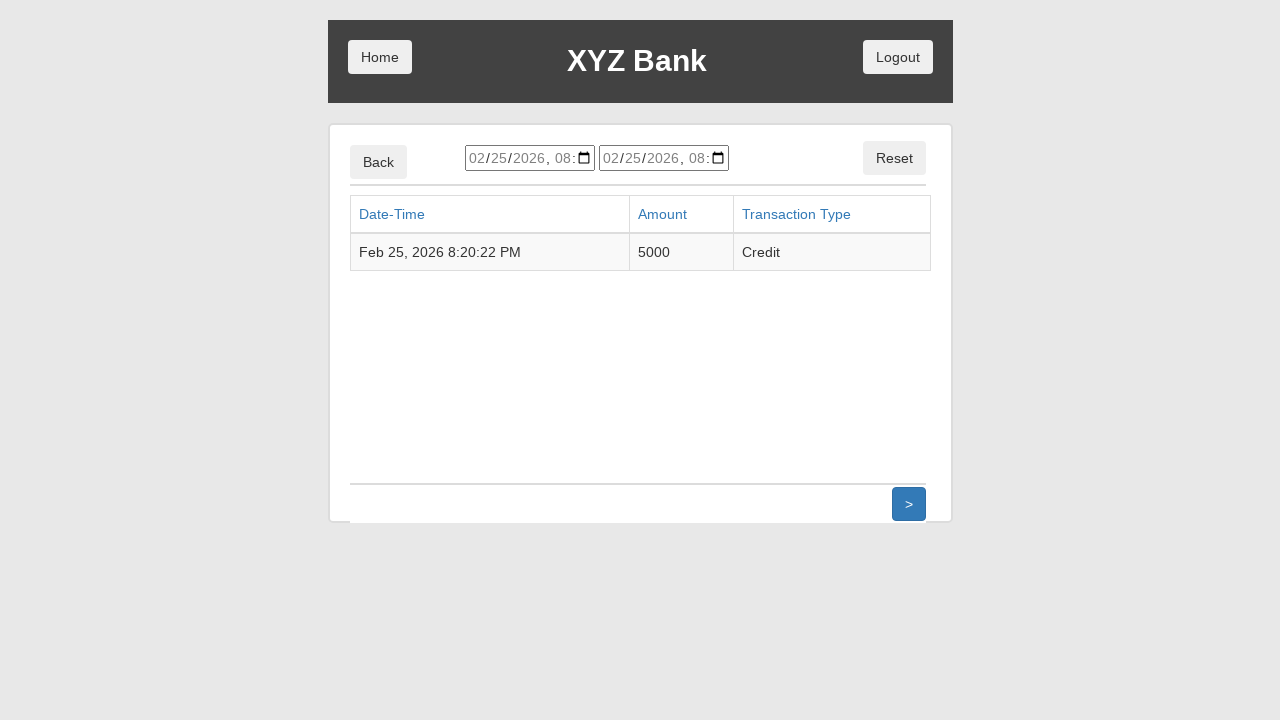